Navigates to the test cases page by clicking the Test Cases link

Starting URL: http://automationexercise.com

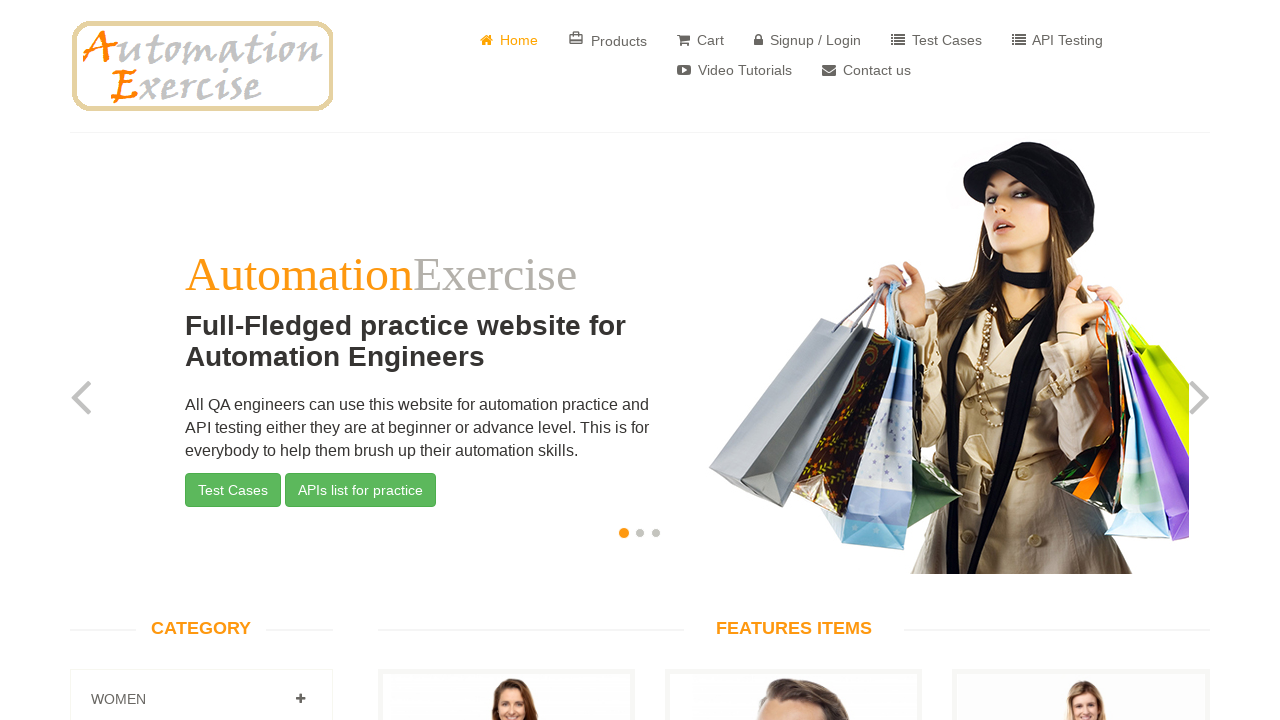

Clicked Test Cases link in navigation at (936, 40) on #header > div > div > div > div.col-sm-8 > div > ul > li:nth-child(5) > a
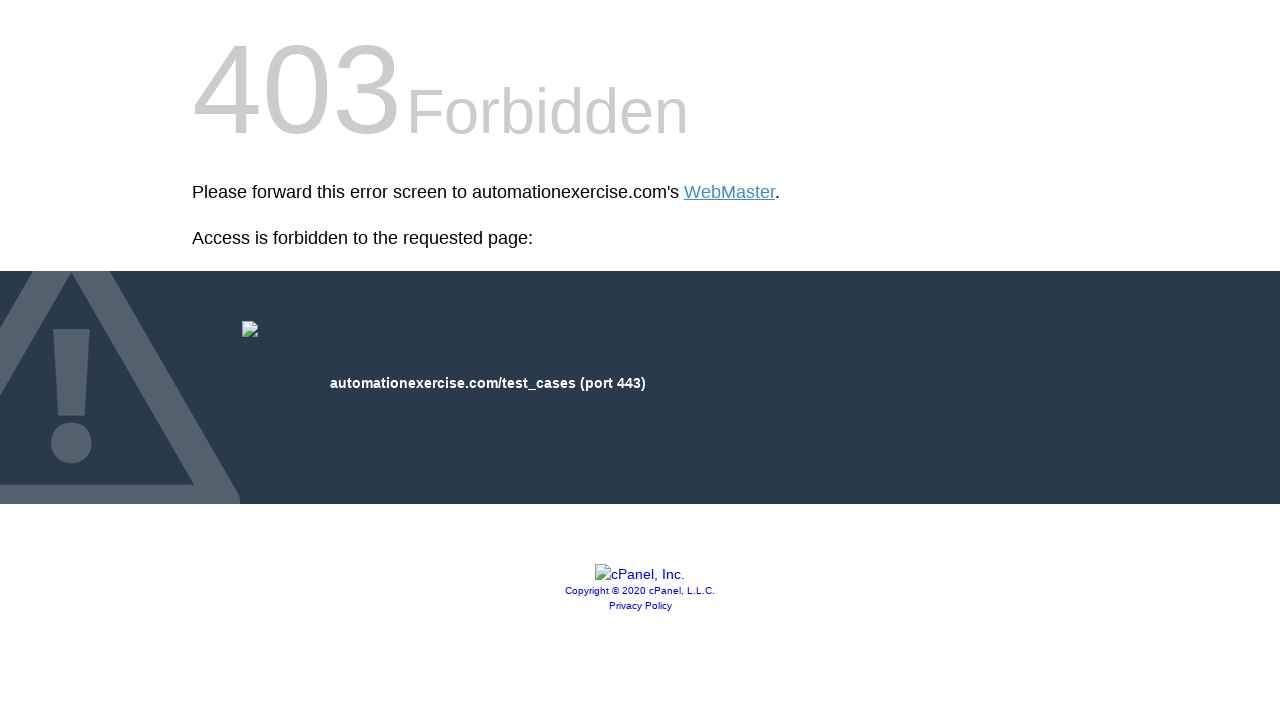

Test Cases page loaded successfully
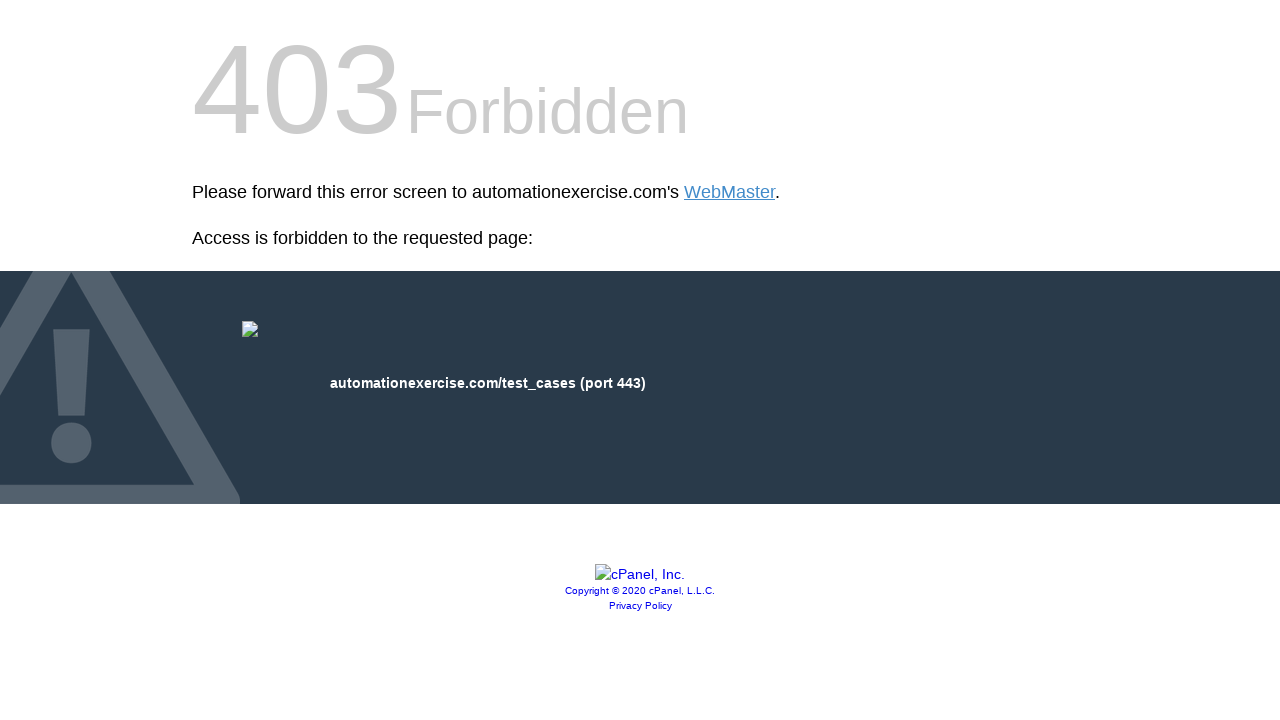

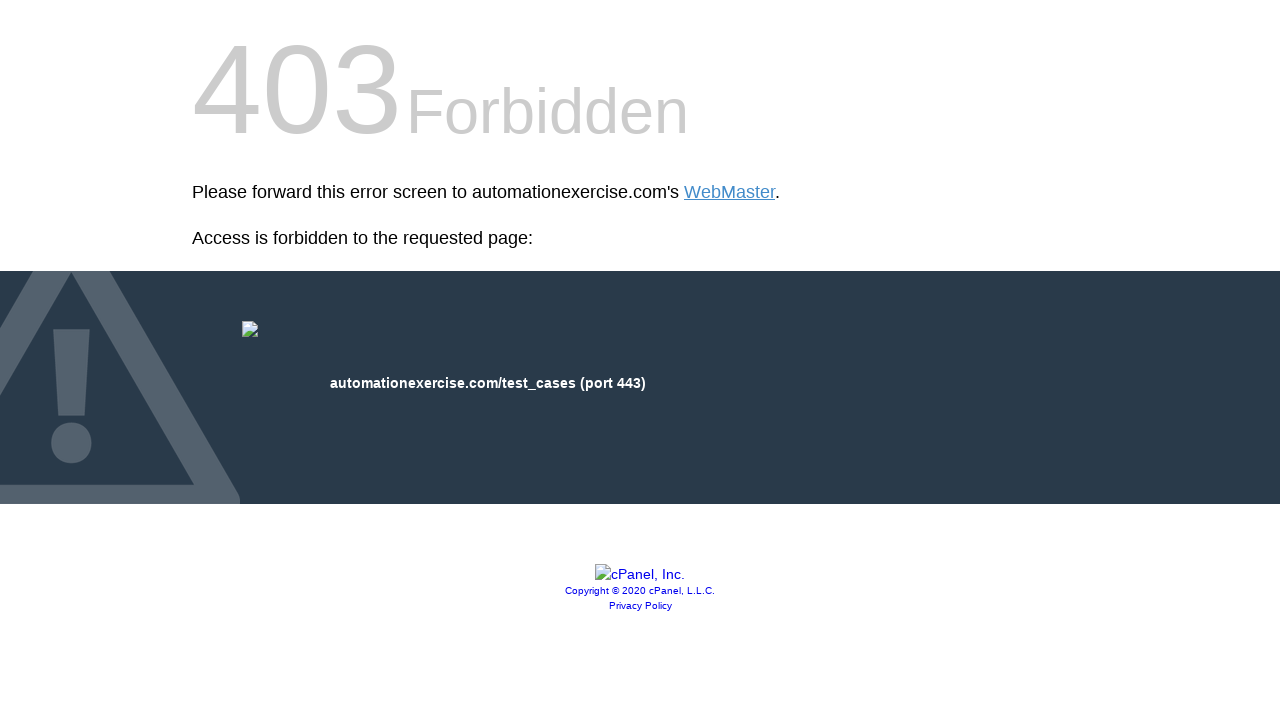